Tests file upload functionality by selecting a file via the file input element and submitting the upload form, then verifies the uploaded filename is displayed correctly.

Starting URL: https://the-internet.herokuapp.com/upload

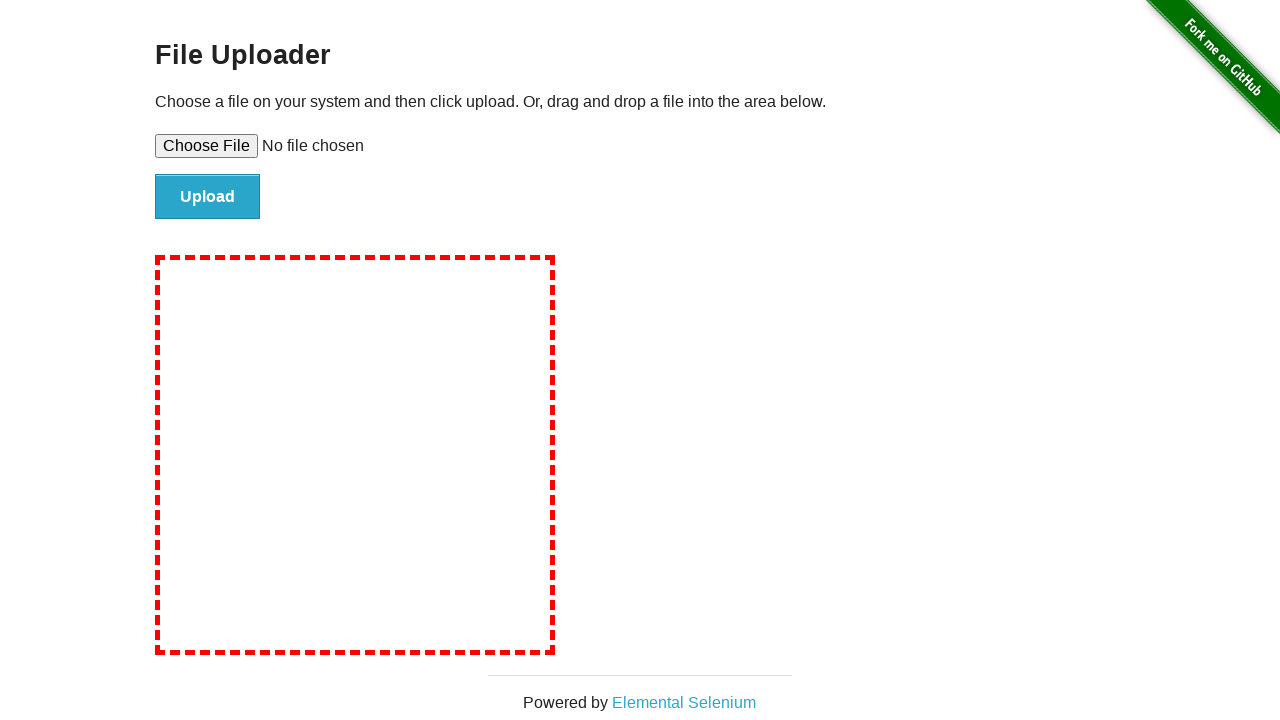

Created temporary test file for upload
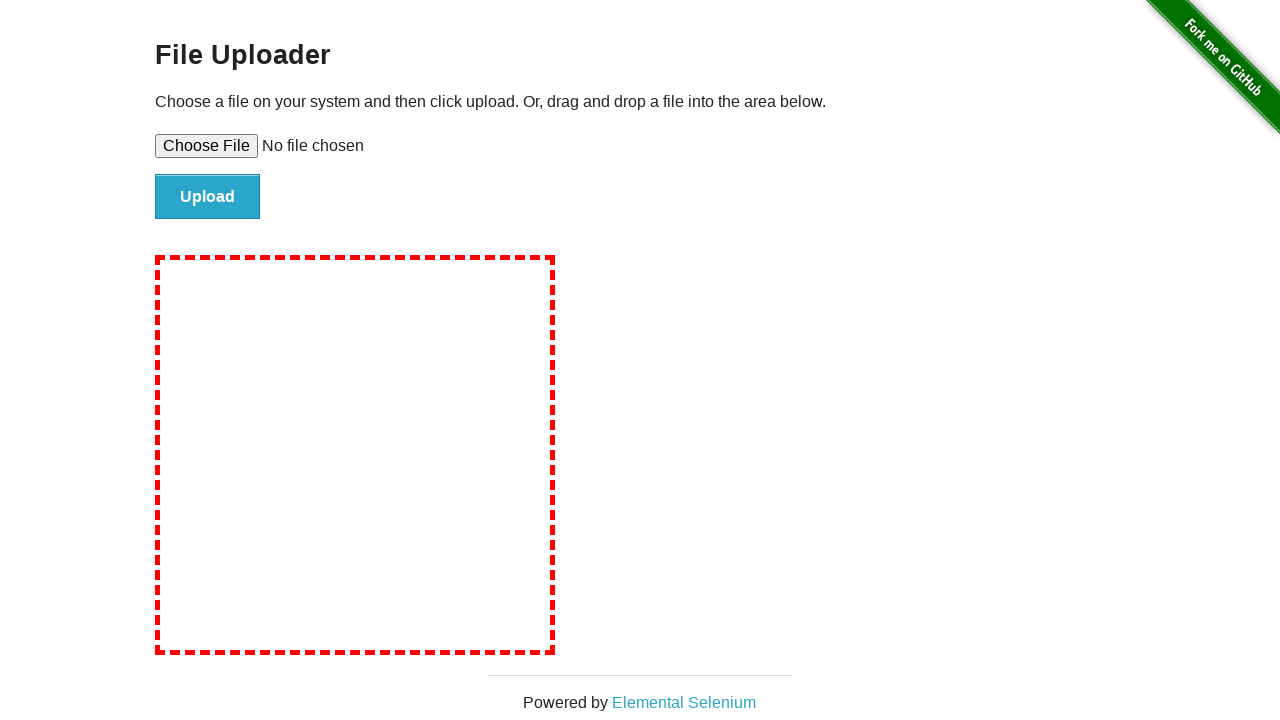

Selected file 'tmpuu5yoja5.txt' via file input element
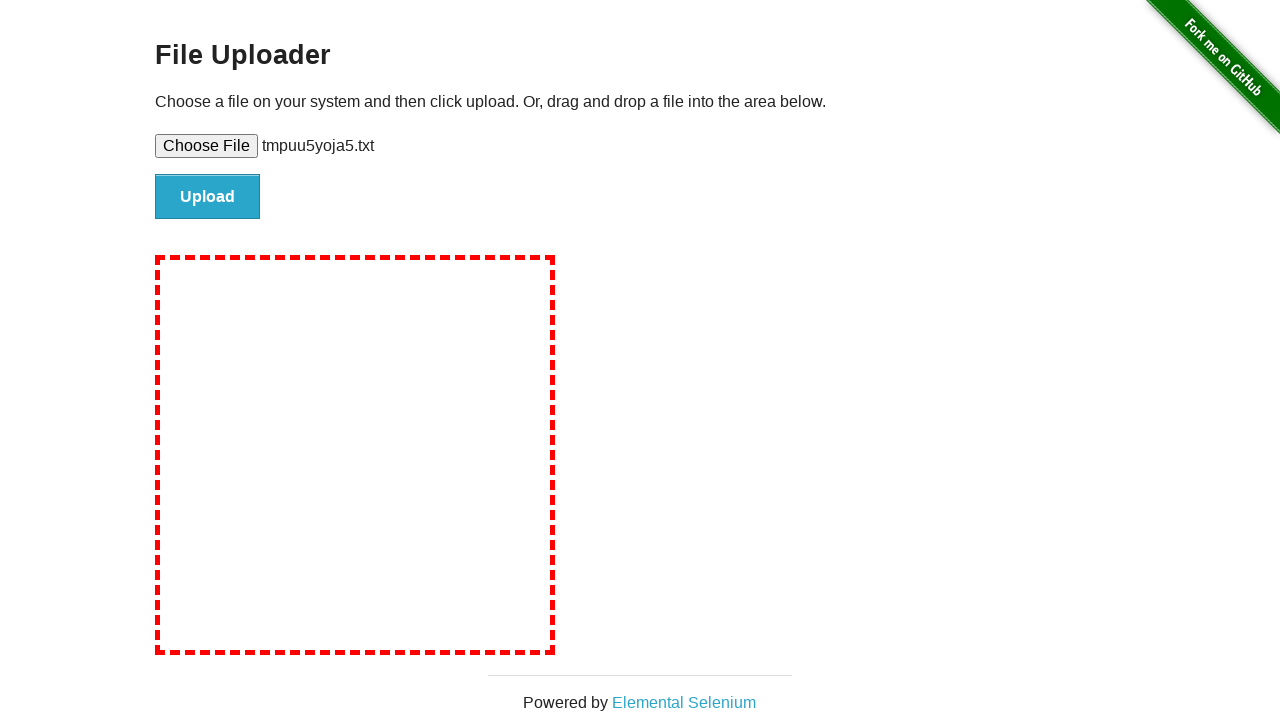

Clicked submit button to upload file at (208, 197) on #file-submit
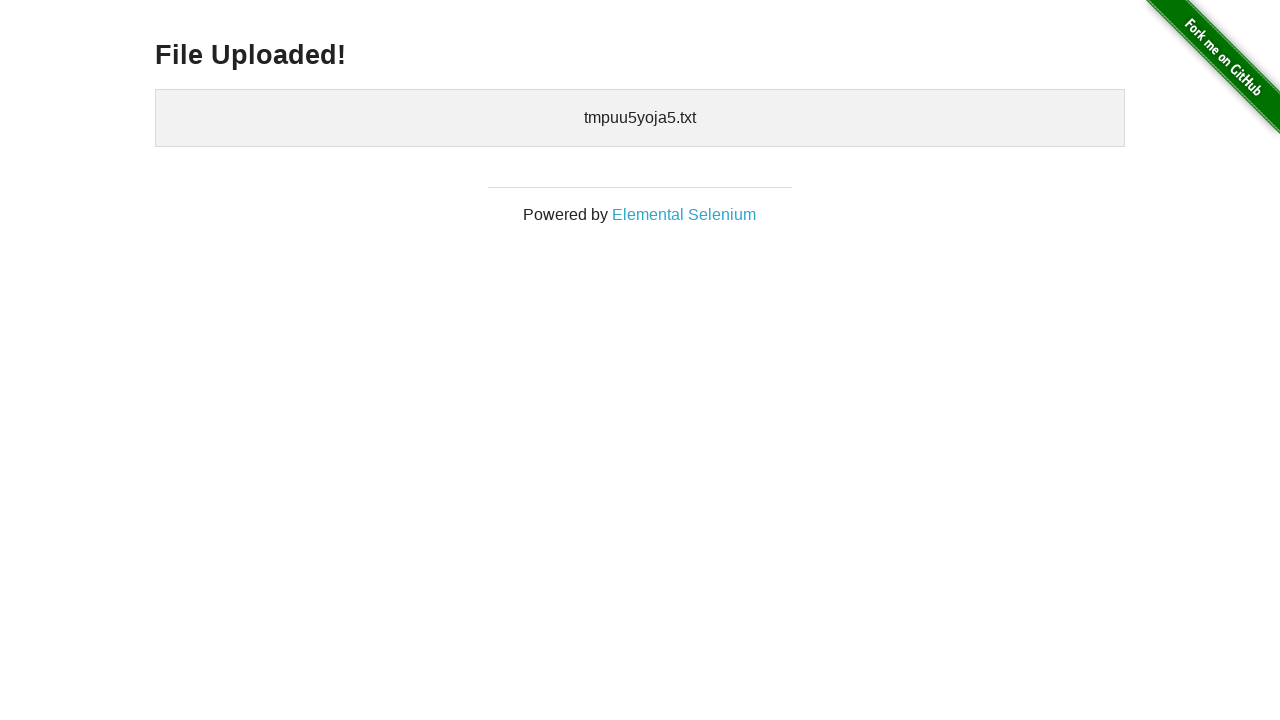

Upload confirmation page loaded with uploaded files section
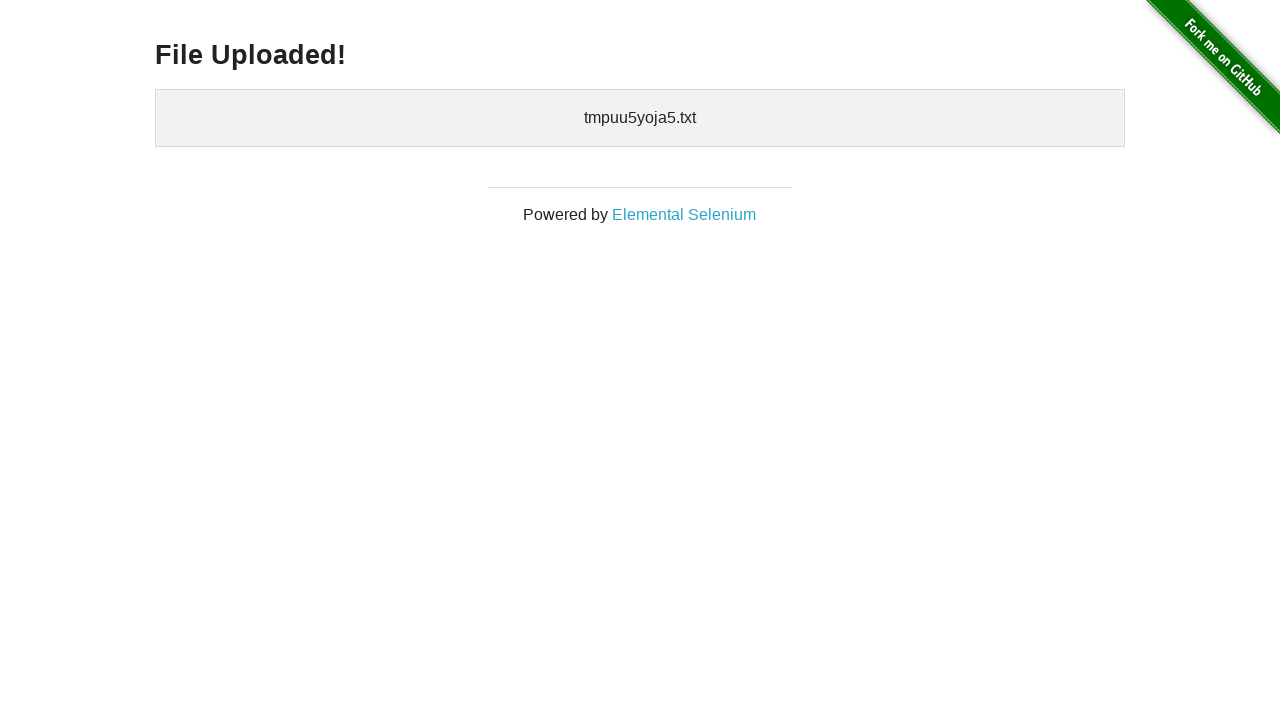

Cleaned up temporary test file
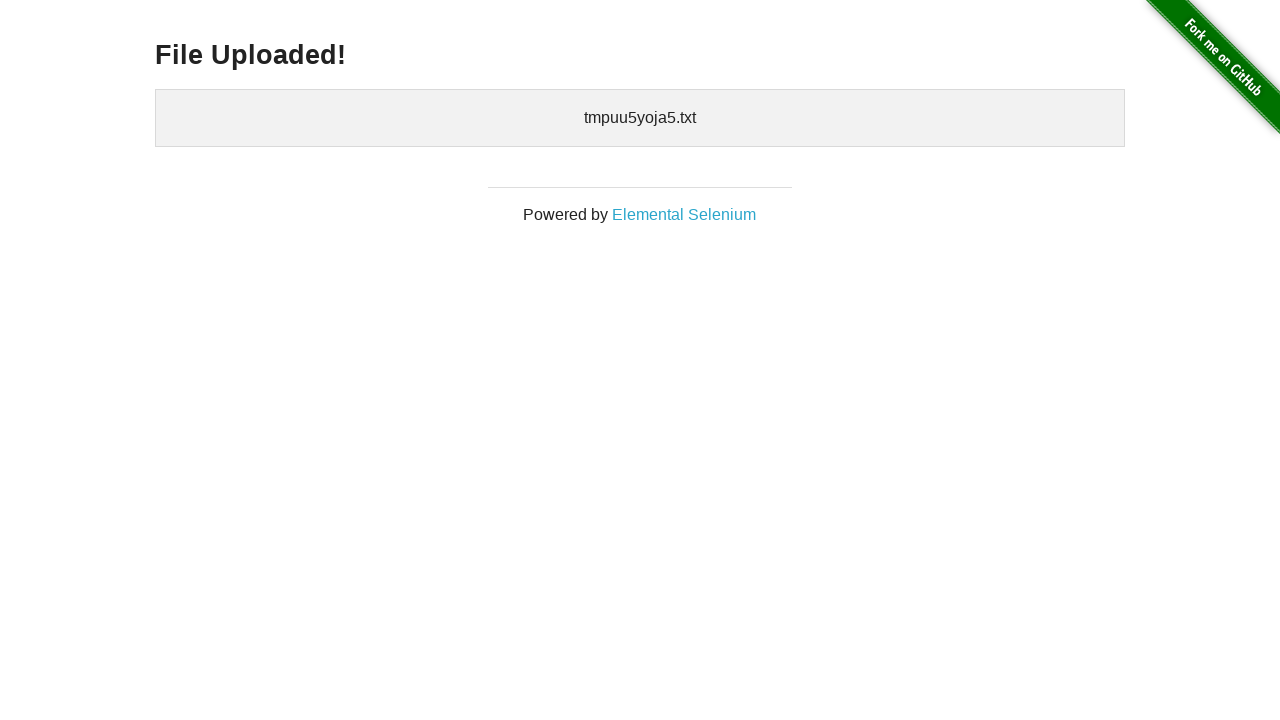

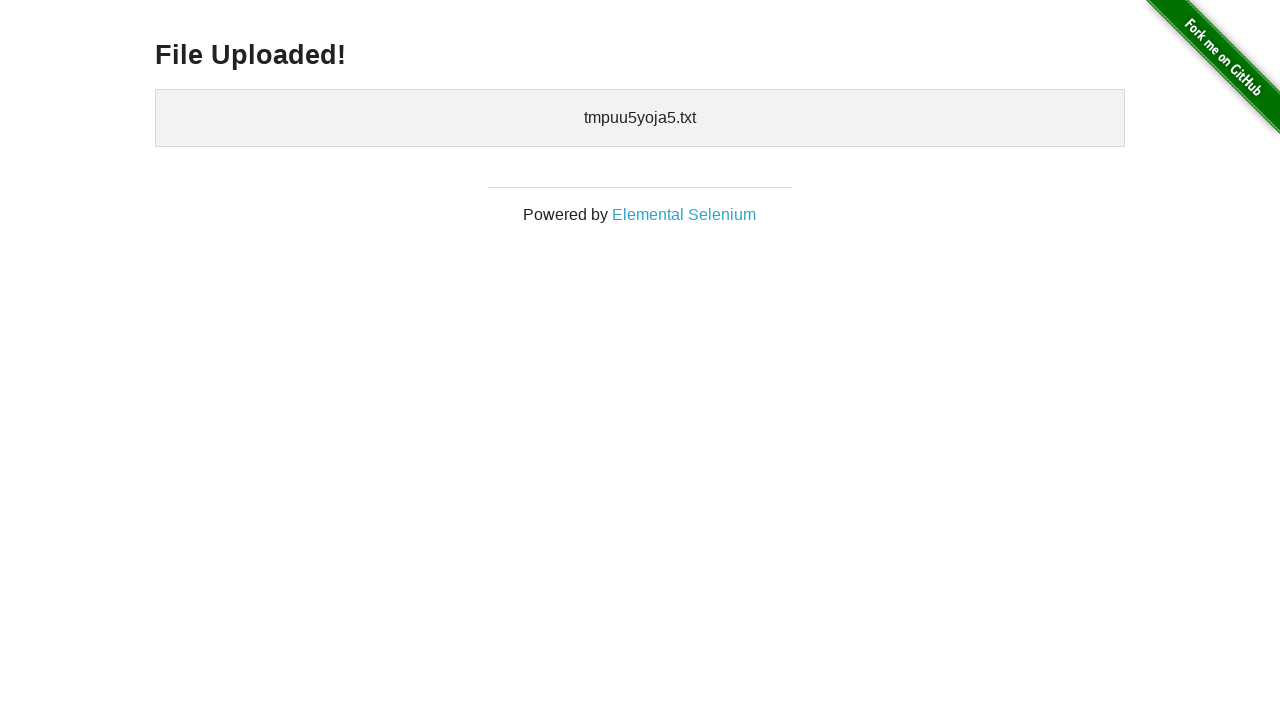